Tests the display status of various form elements including email field, age radio button, education field, and verifies element visibility

Starting URL: https://automationfc.github.io/basic-form/index.html

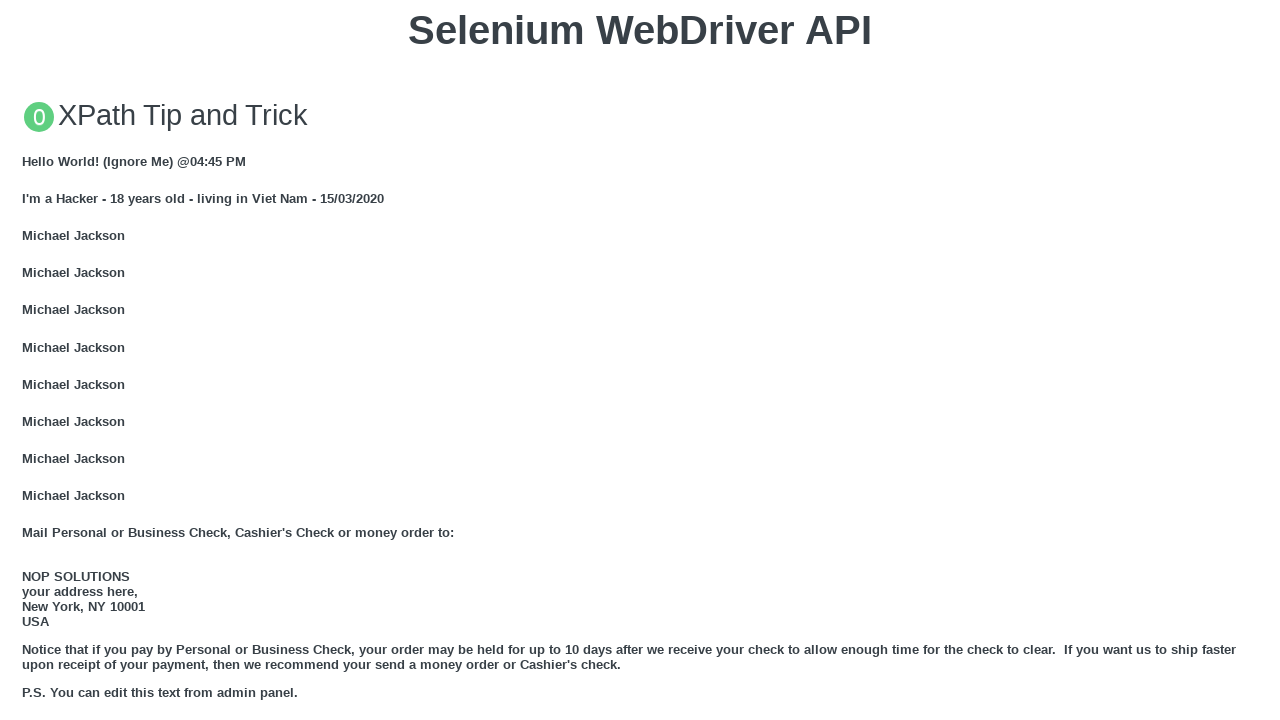

Navigated to basic form test page
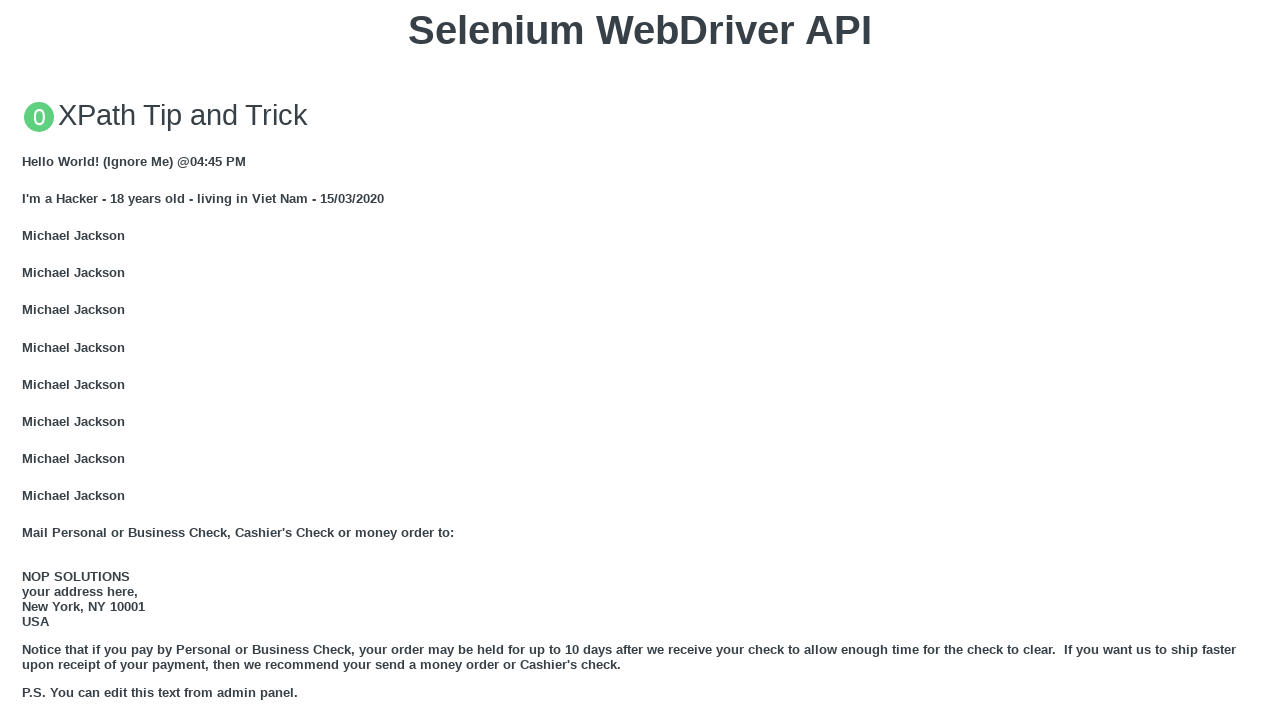

Email field is visible
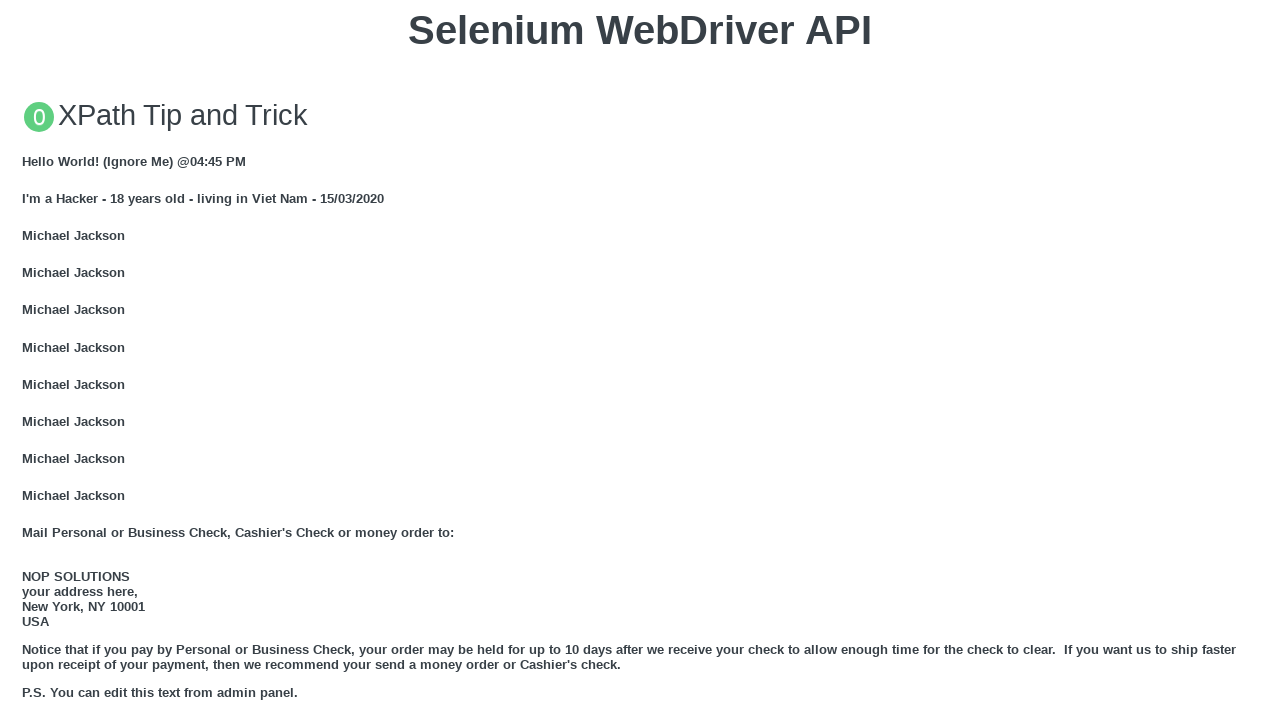

Filled email field with 'Automation Testing' on #mail
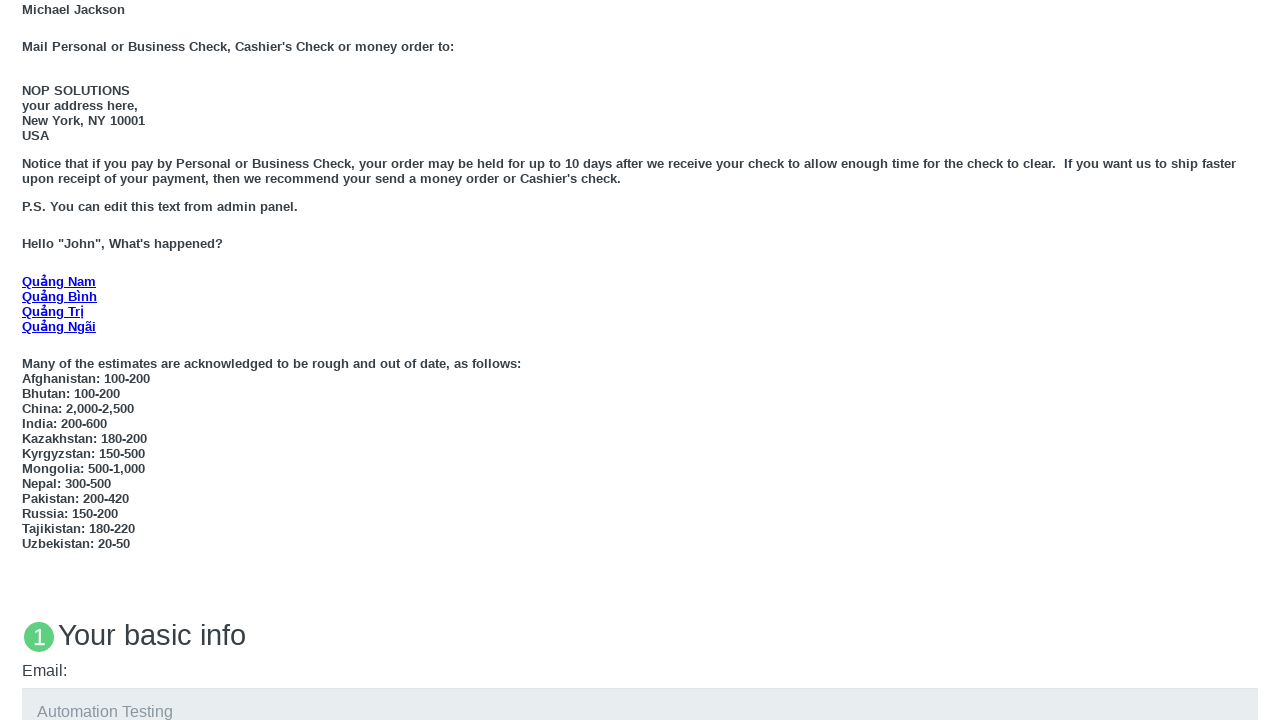

Age 'under 18' radio button is visible
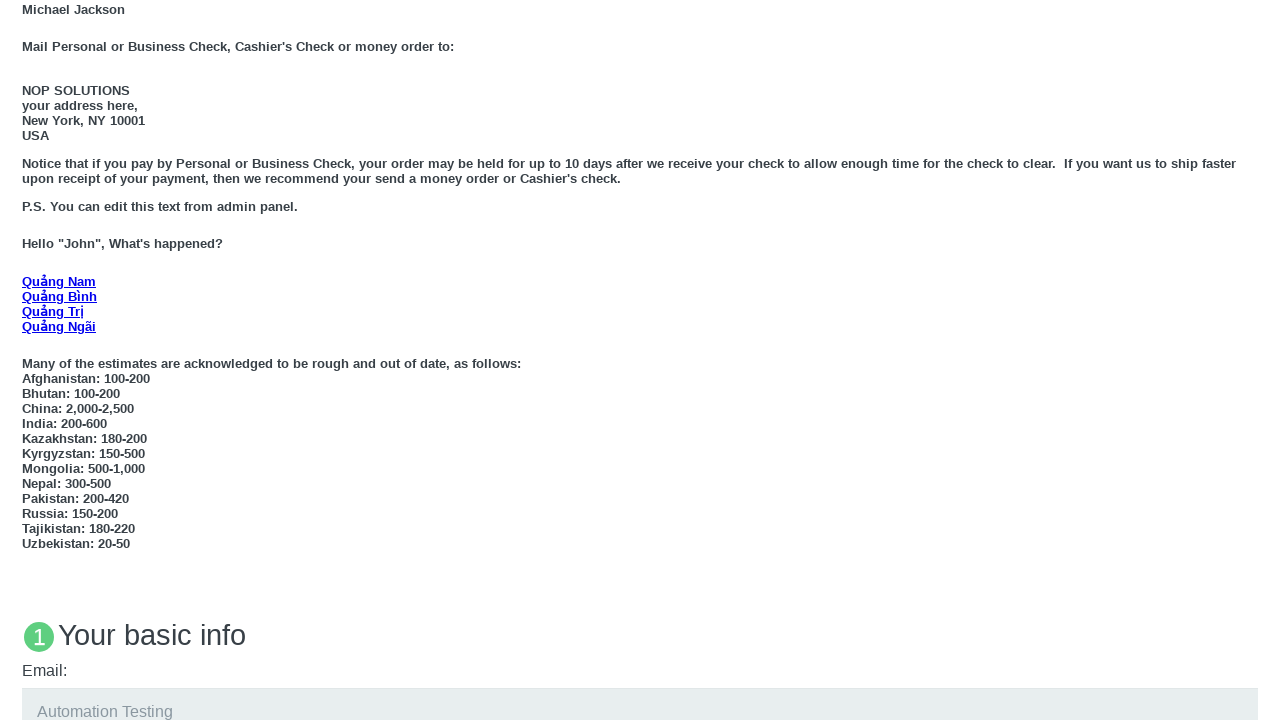

Clicked 'under 18' radio button at (28, 360) on #under_18
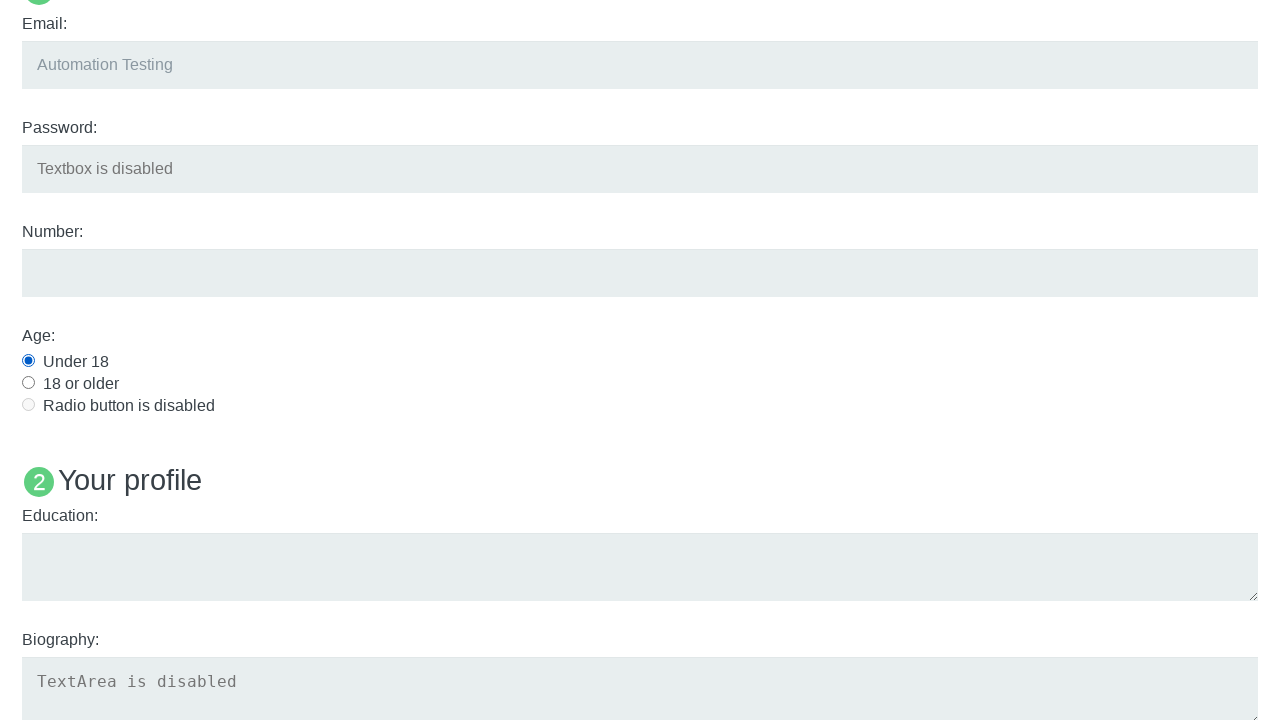

Education field is visible
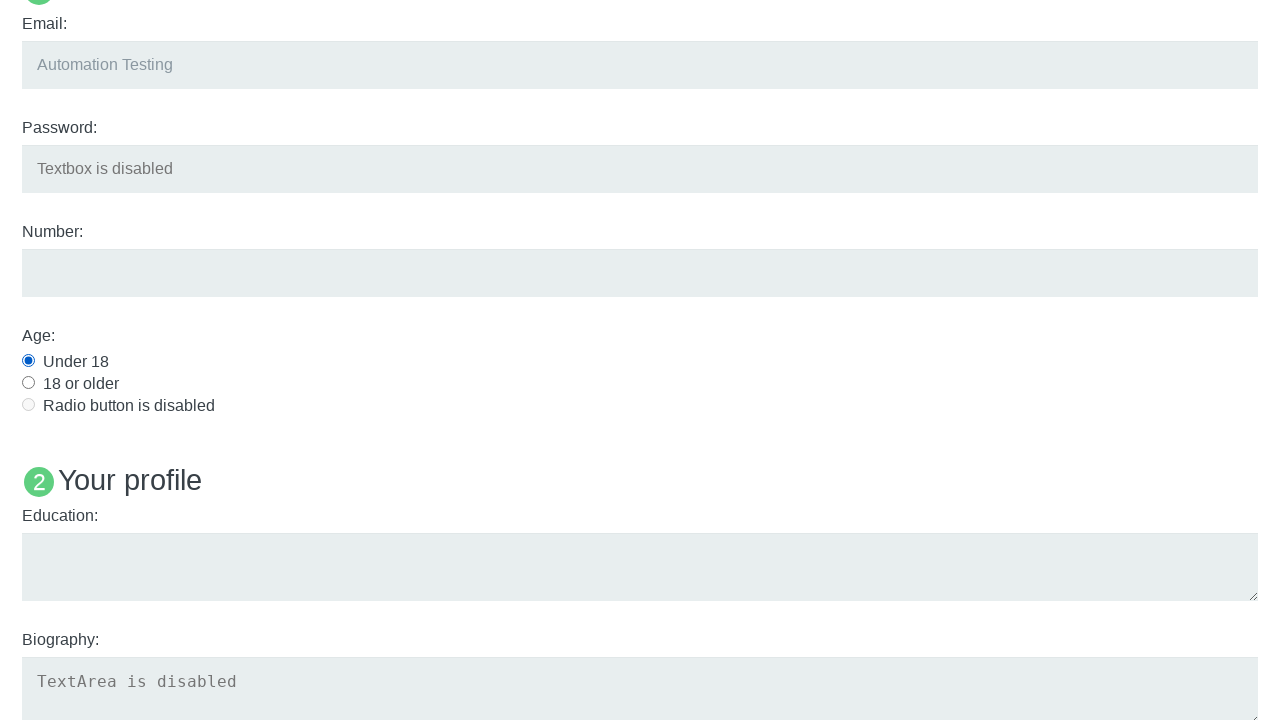

Filled education field with 'Automation Testing' on [name='user_edu']
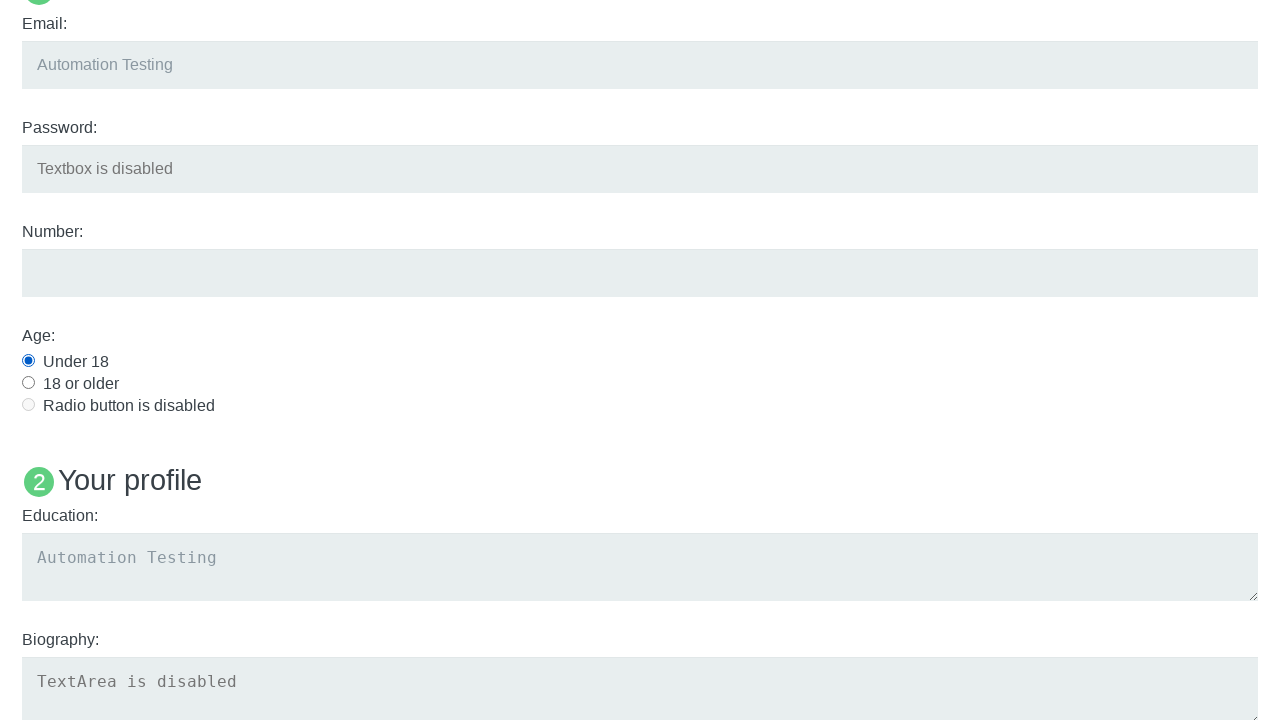

Verified User5 name element visibility
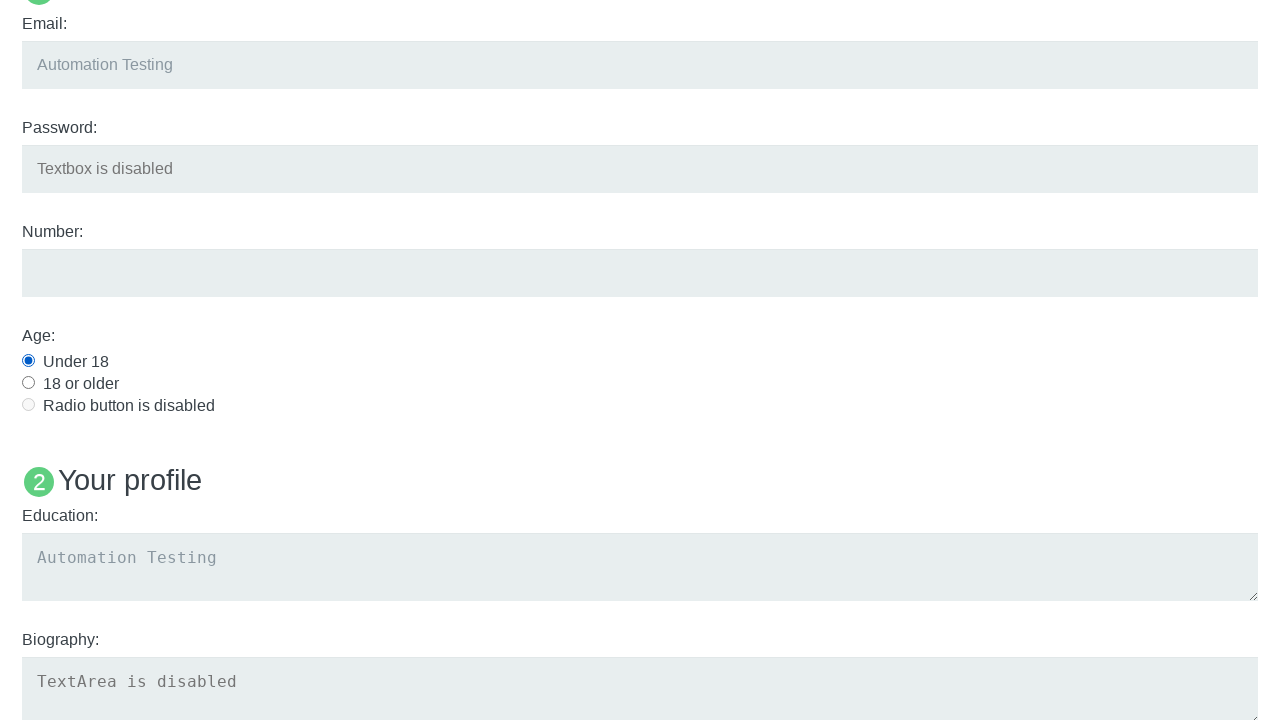

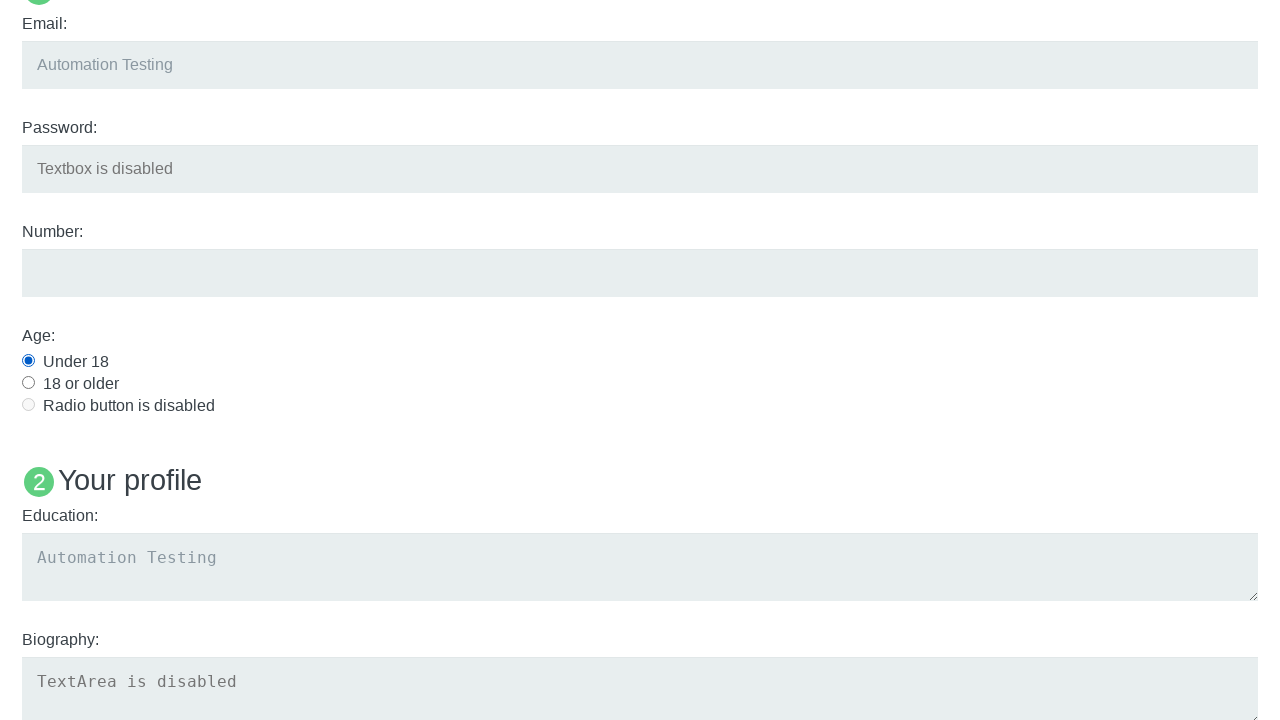